Tests handling of iframes by switching to an iframe and clicking a button within it on the W3Schools JavaScript tryit page

Starting URL: http://www.w3schools.com/js/tryit.asp?filename=tryjs_confirm

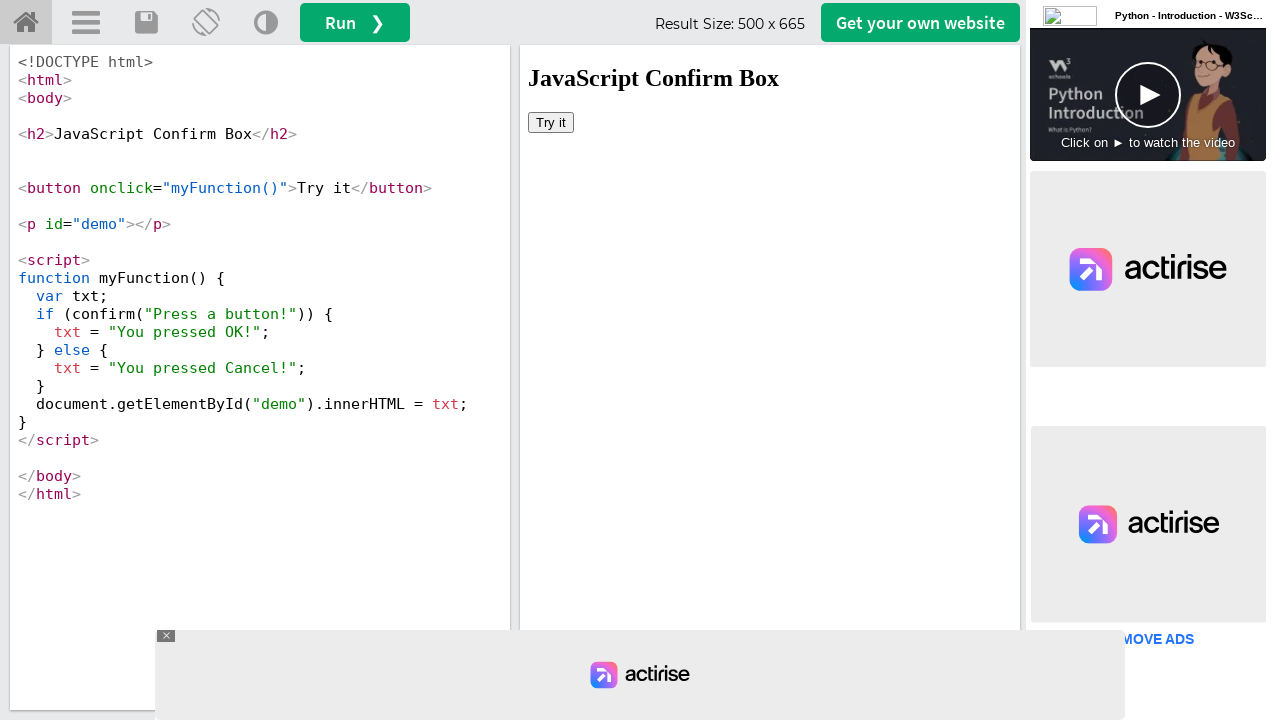

Located the iframeResult iframe
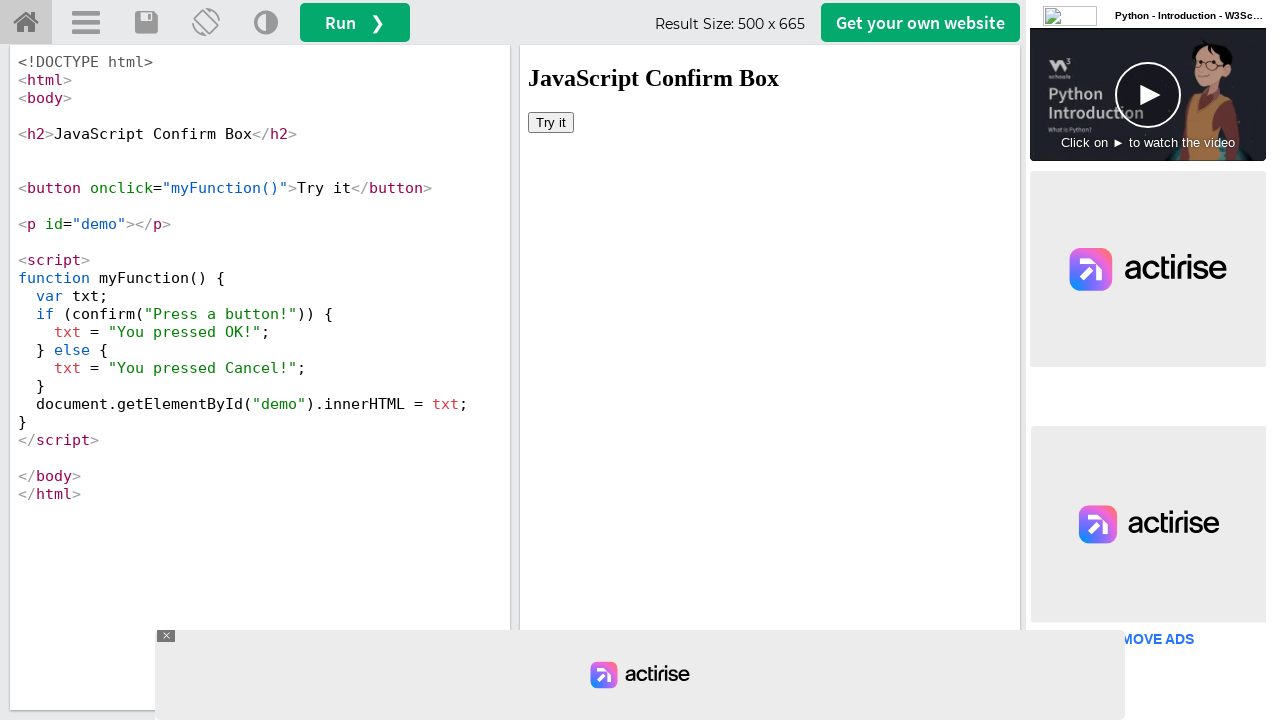

Clicked the button within the iframe at (551, 122) on #iframeResult >> internal:control=enter-frame >> body > button
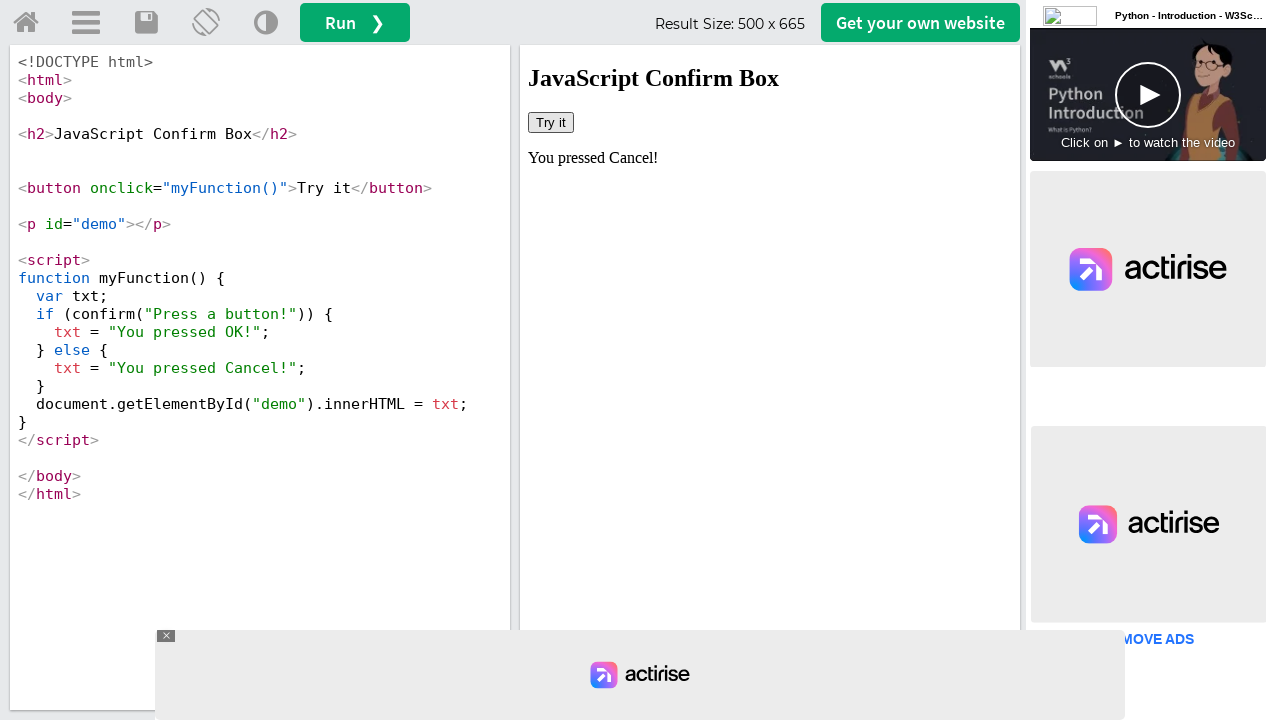

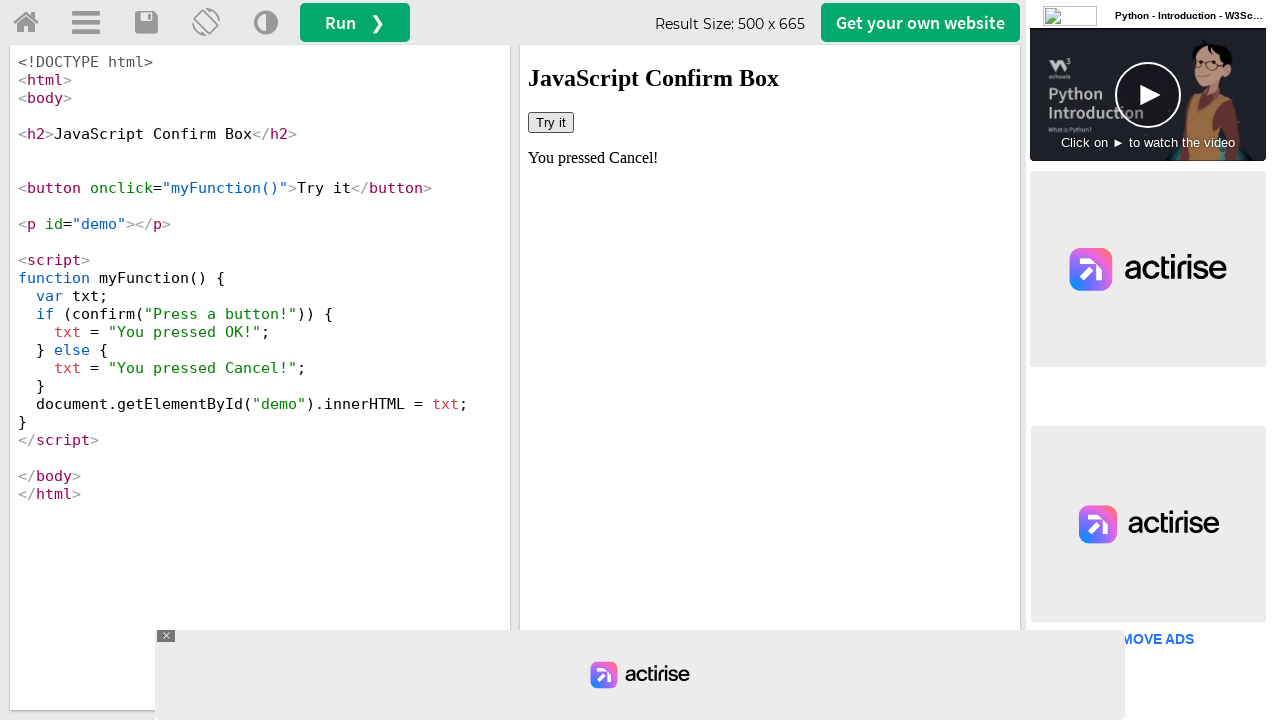